Tests a laminate flooring calculator with medium-sized room dimensions and different laminate parameters

Starting URL: https://masterskayapola.ru/kalkulyator/laminata.html

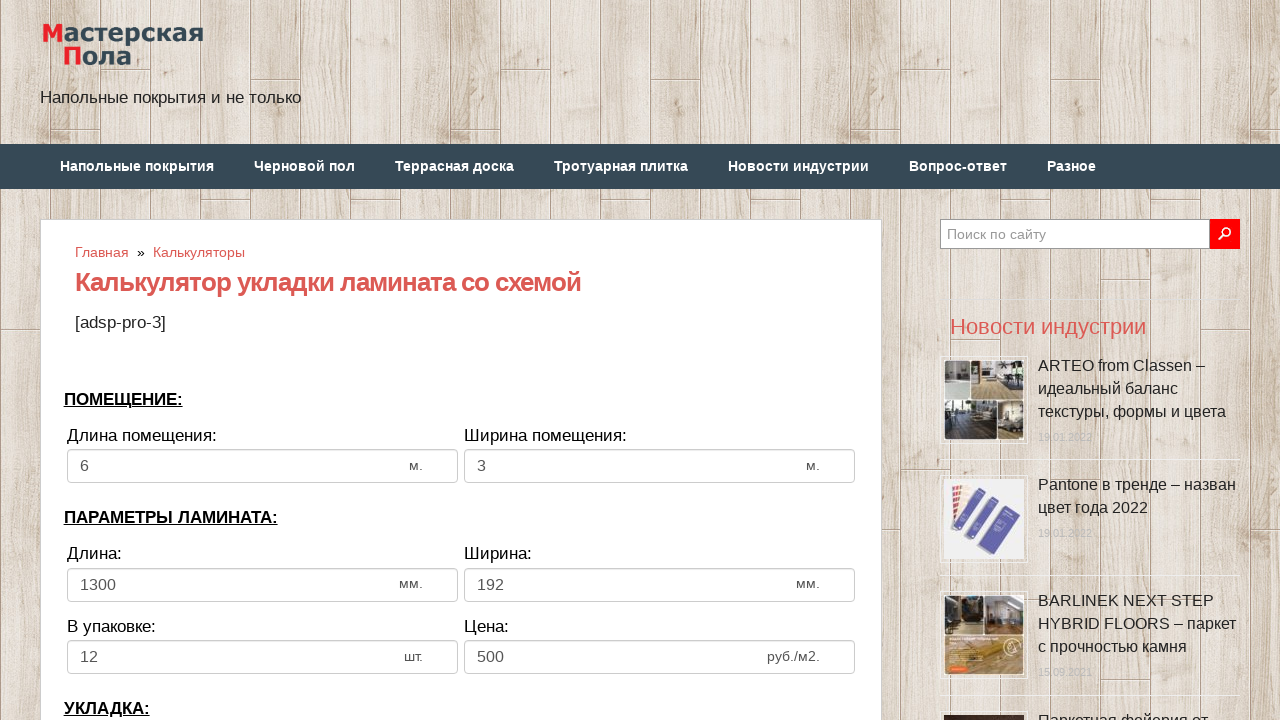

Cleared room width field on input[name='calc_roomwidth']
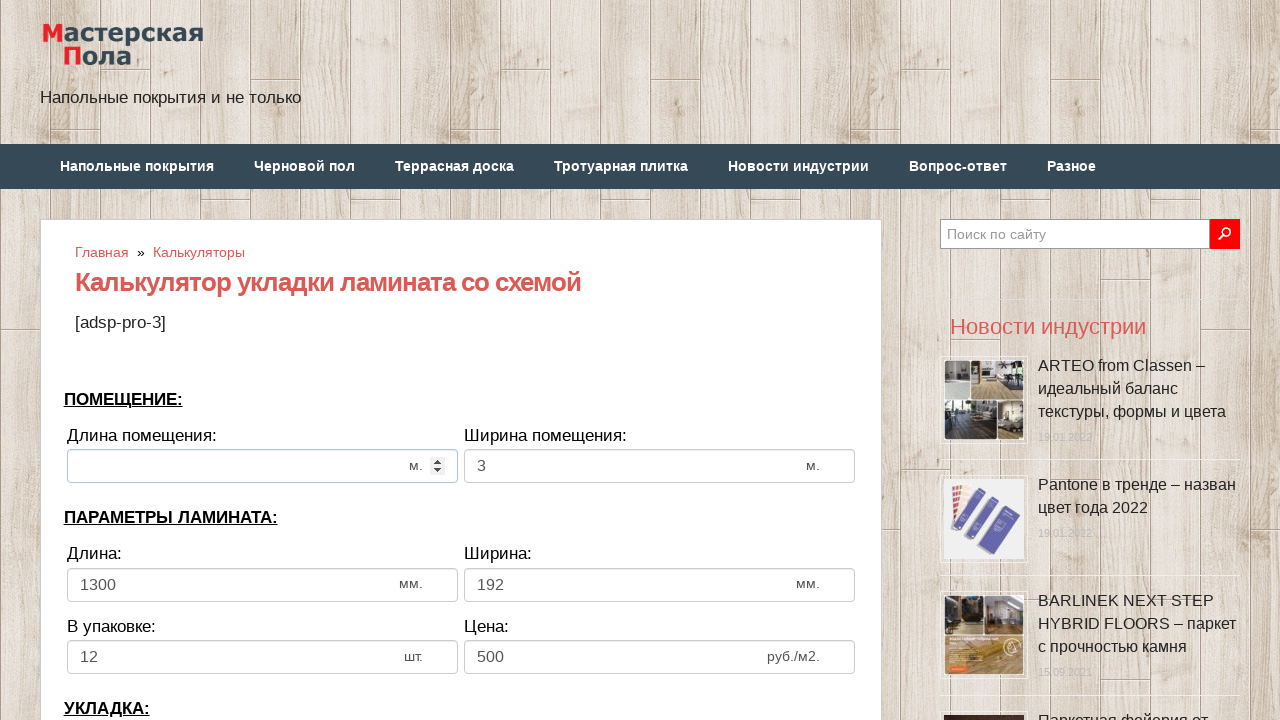

Entered room width: 3 on input[name='calc_roomwidth']
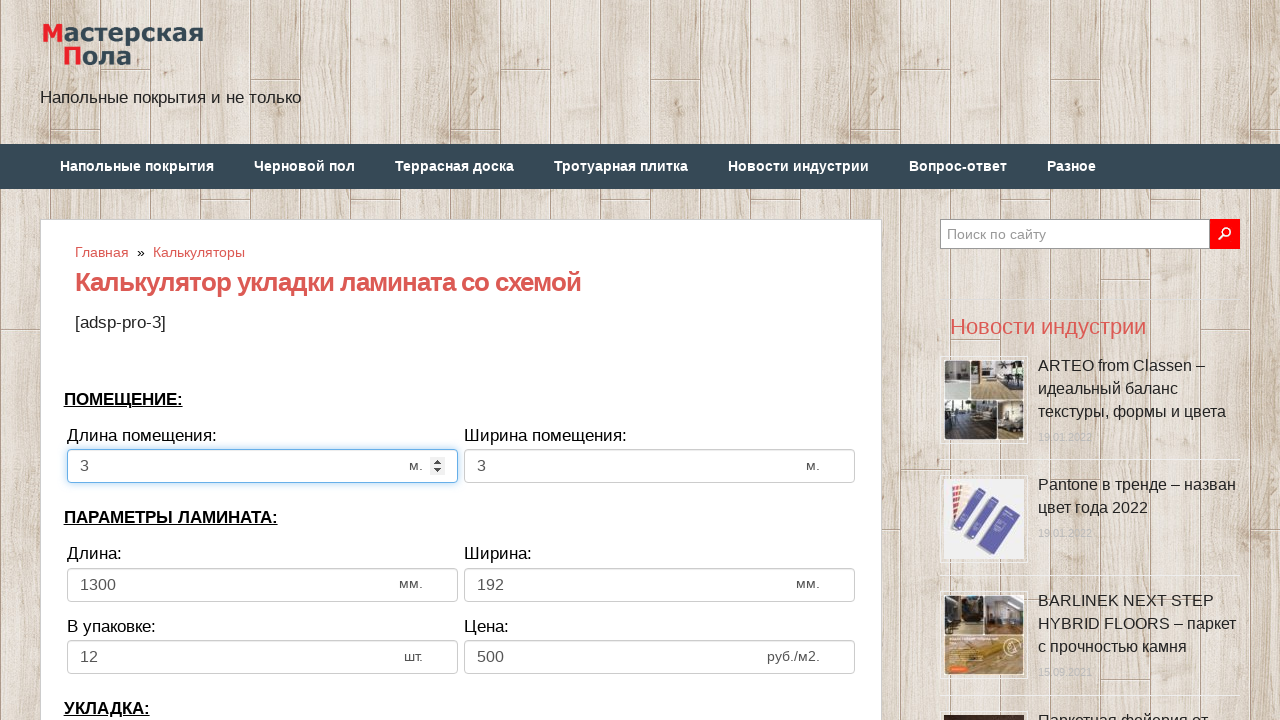

Cleared room height field on input[name='calc_roomheight']
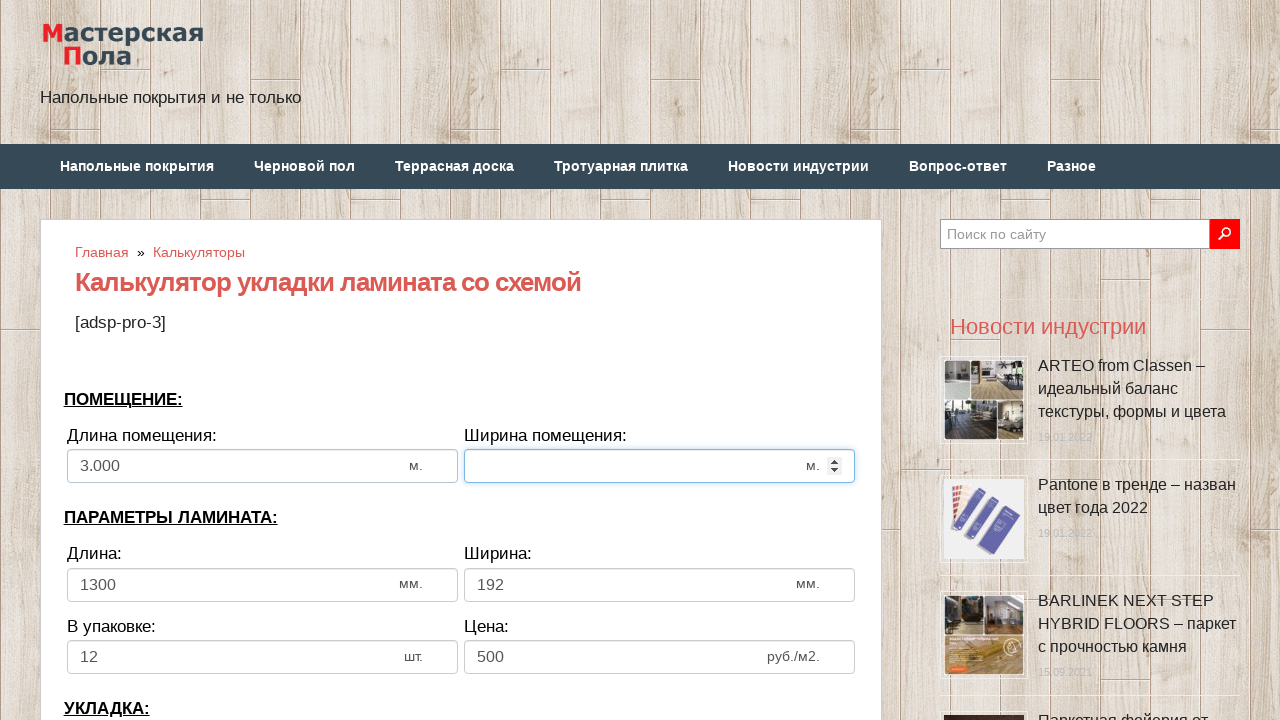

Entered room height: 4 on input[name='calc_roomheight']
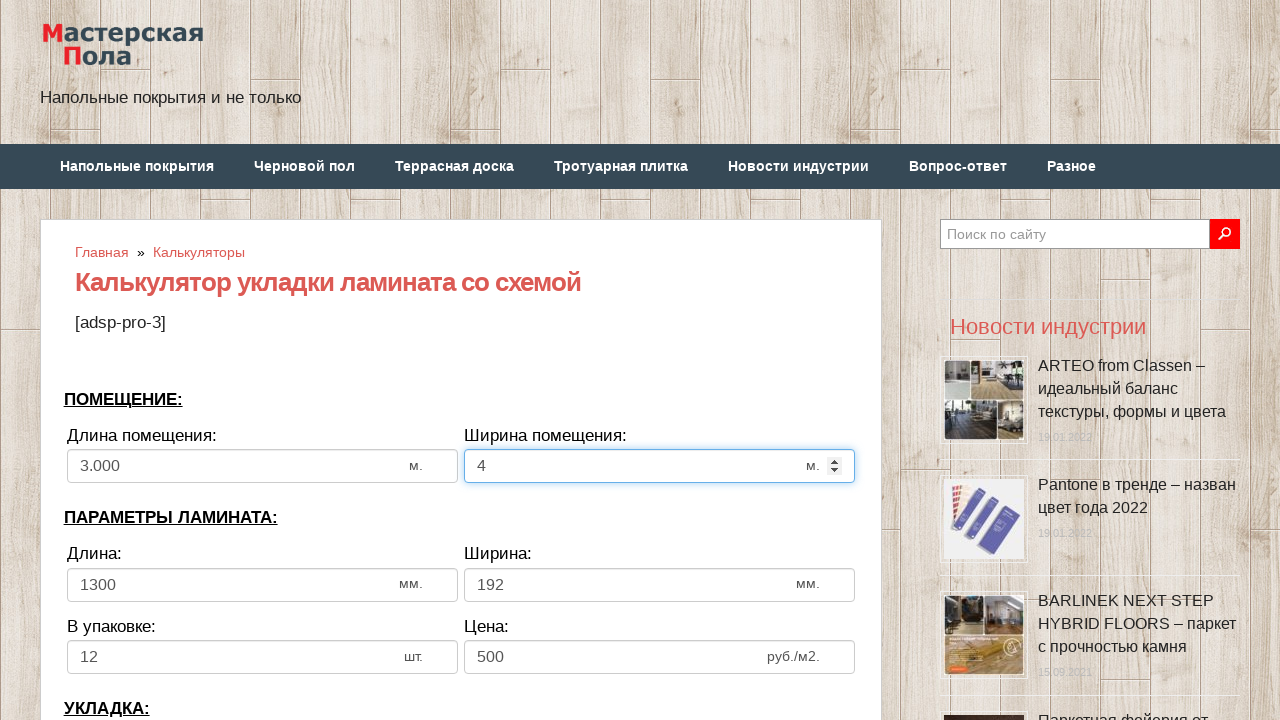

Cleared laminate width field on input[name='calc_lamwidth']
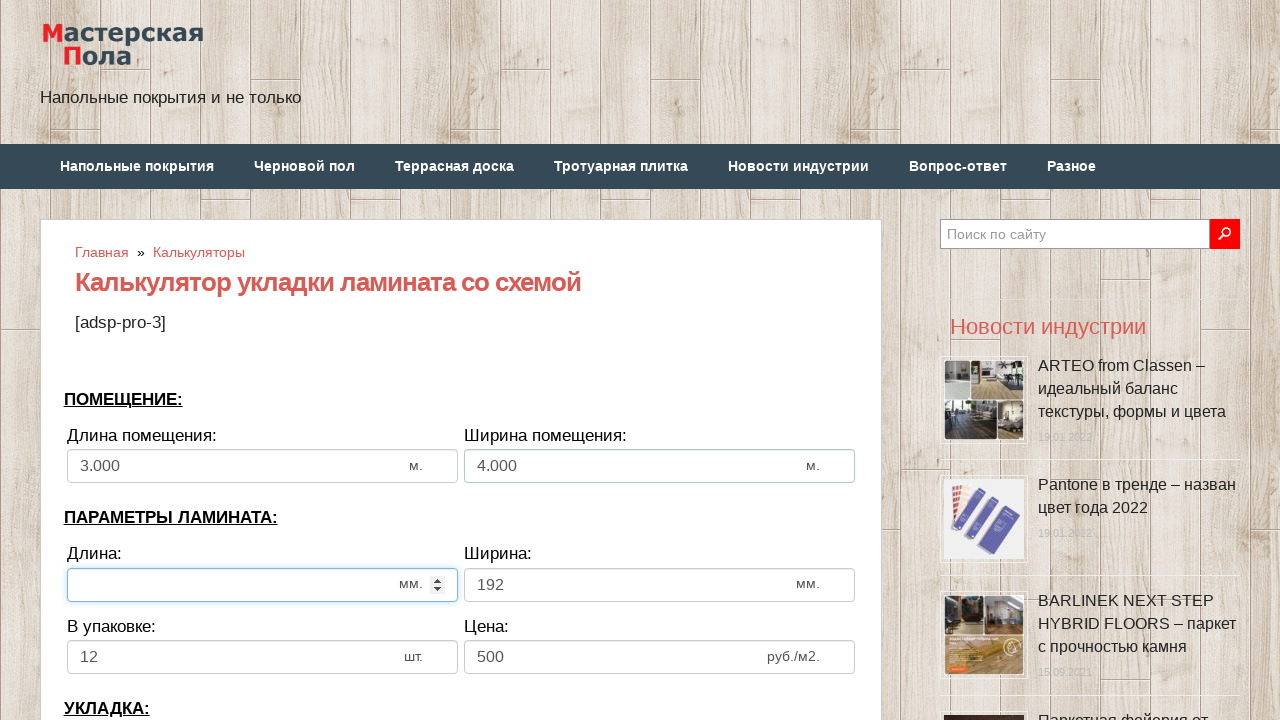

Entered laminate width: 1300 on input[name='calc_lamwidth']
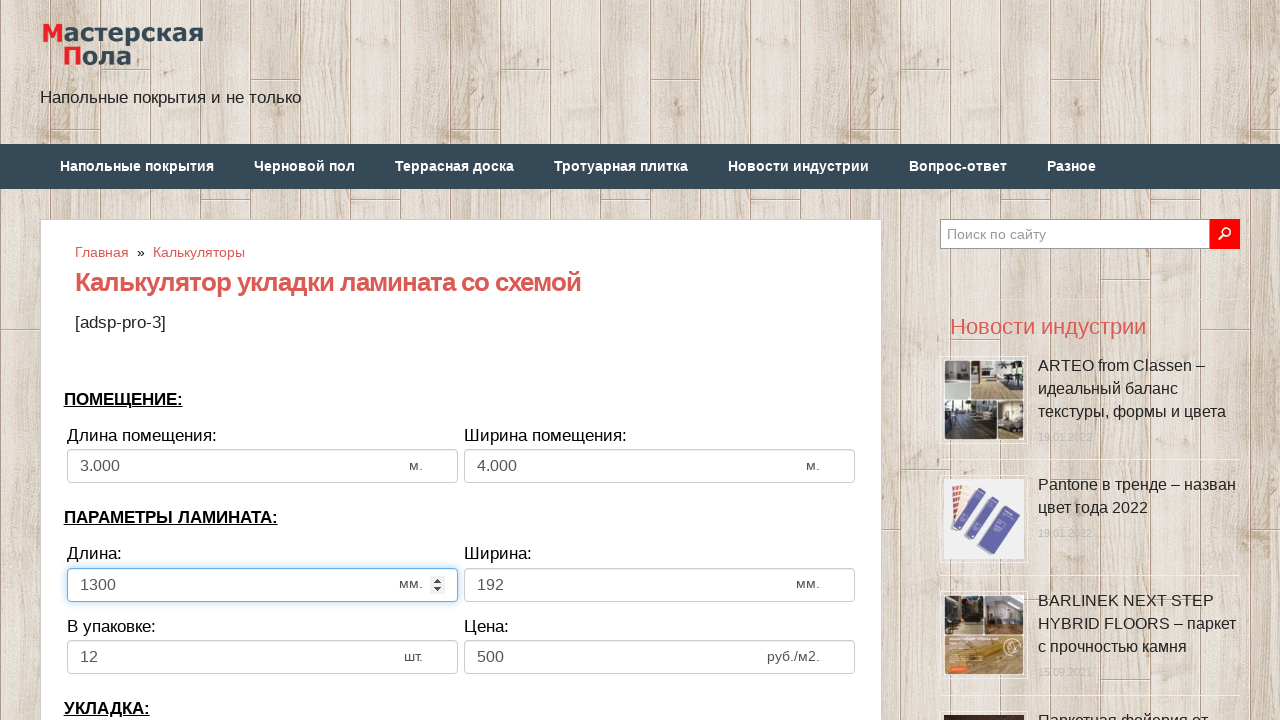

Cleared laminate height field on input[name='calc_lamheight']
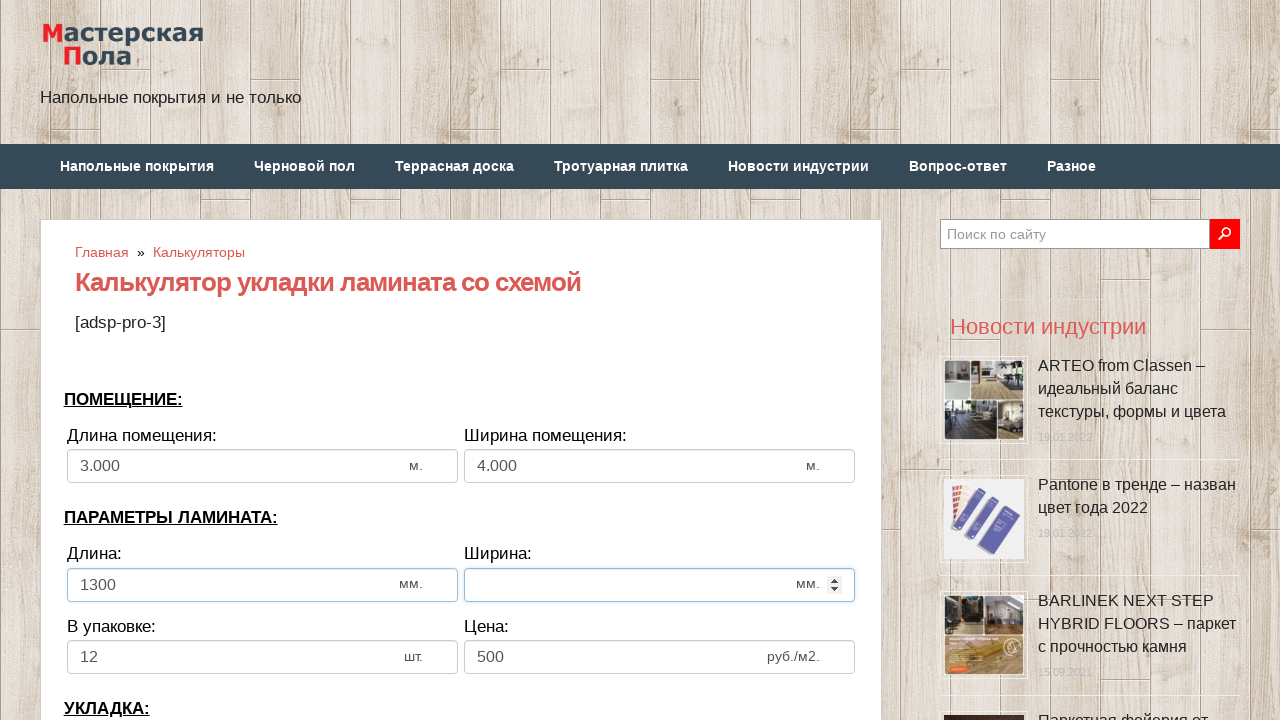

Entered laminate height: 100 on input[name='calc_lamheight']
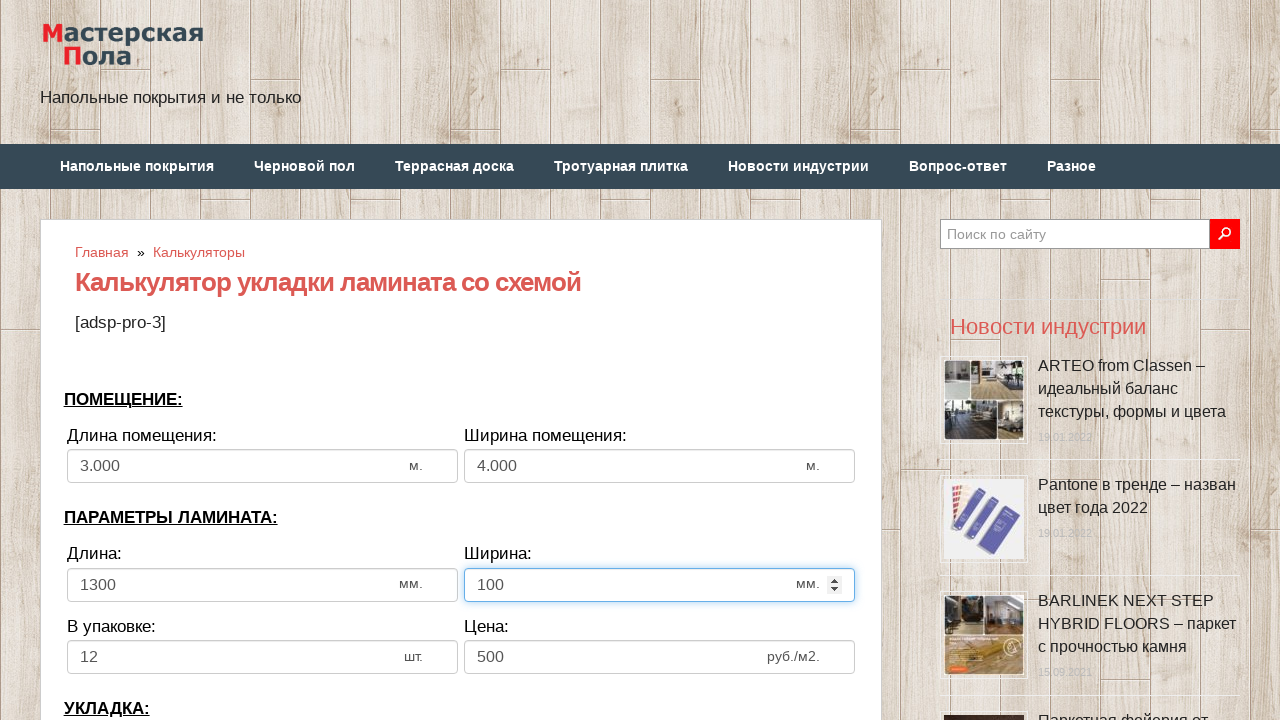

Cleared panels in pack field on input[name='calc_inpack']
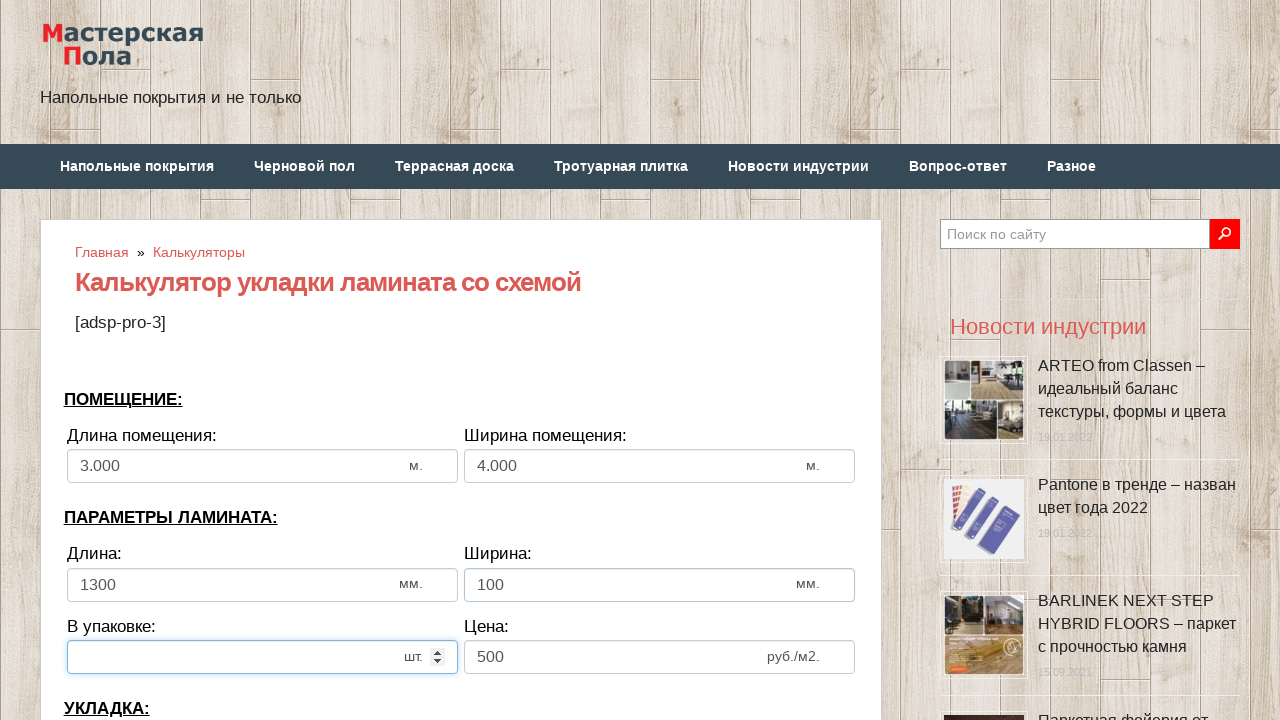

Entered panels in pack: 12 on input[name='calc_inpack']
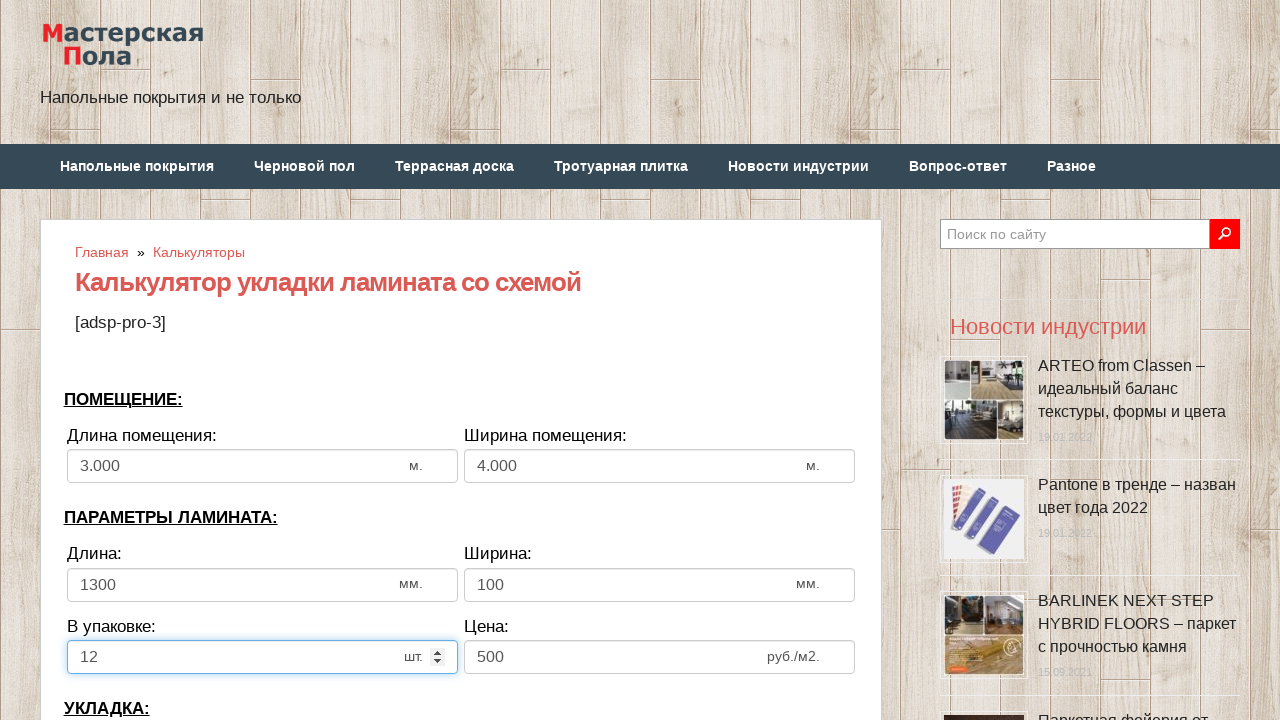

Cleared price field on input[name='calc_price']
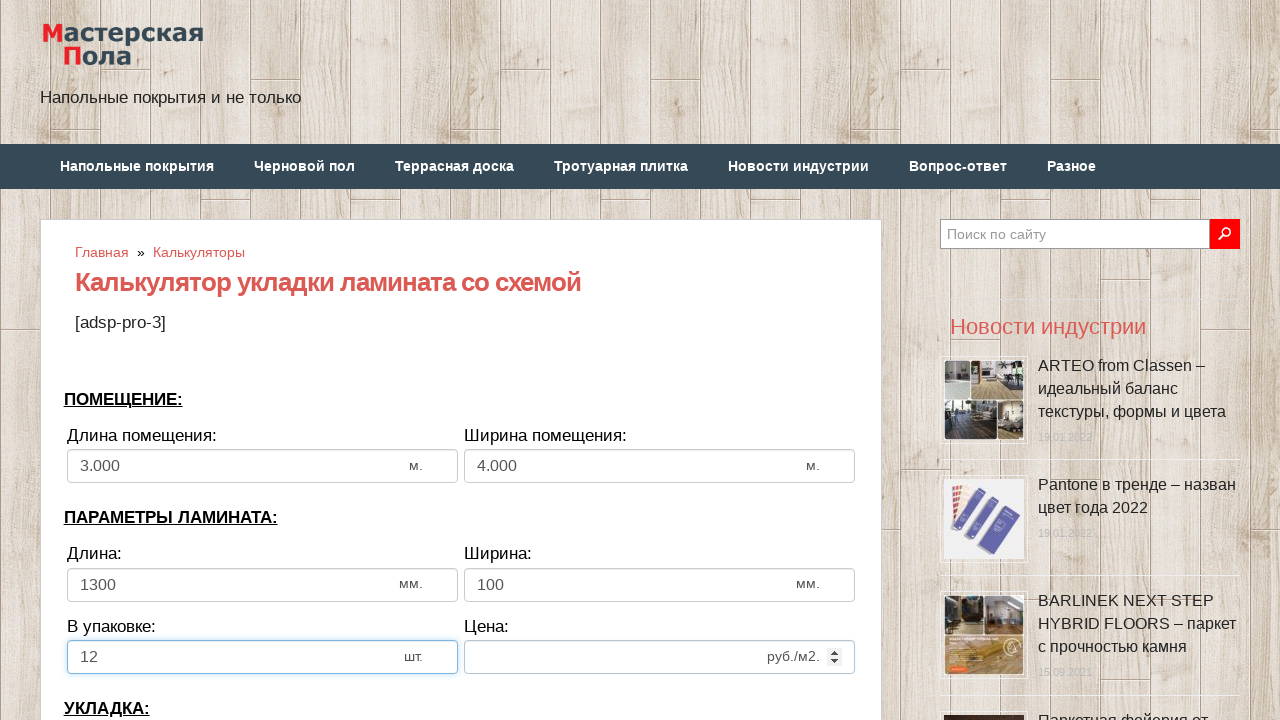

Entered price: 700 on input[name='calc_price']
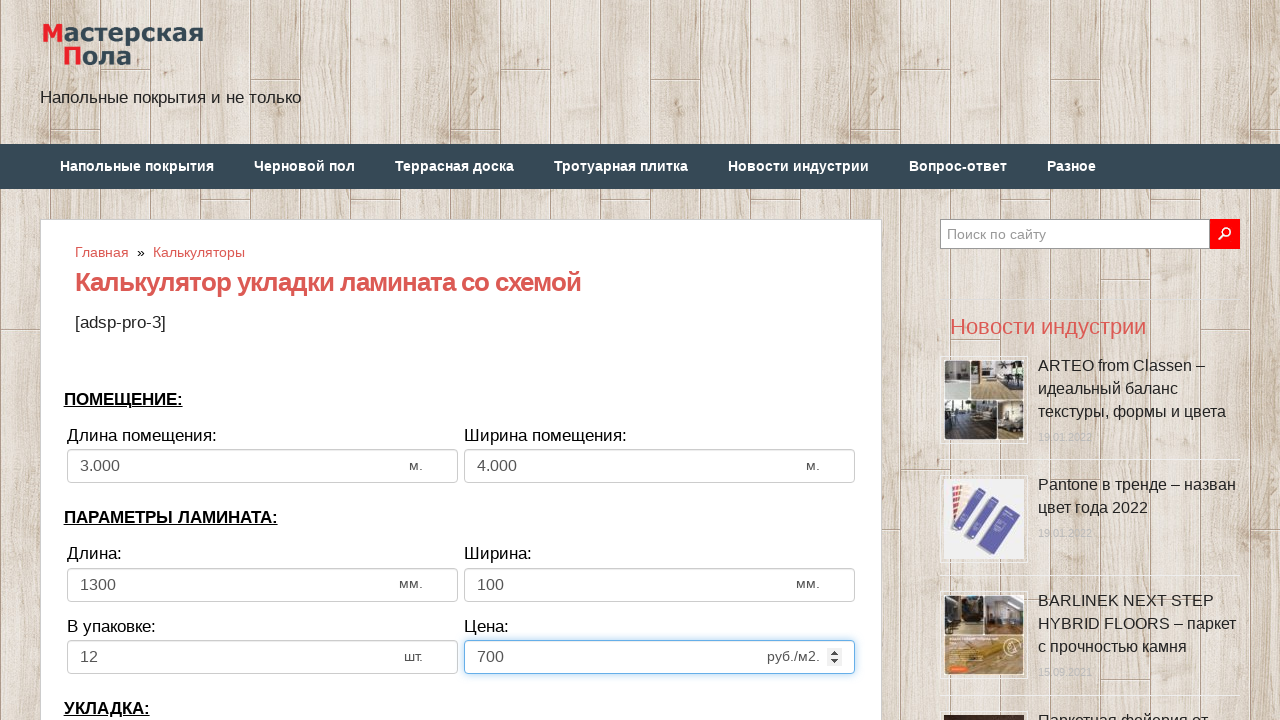

Cleared bias/offset field on input[name='calc_bias']
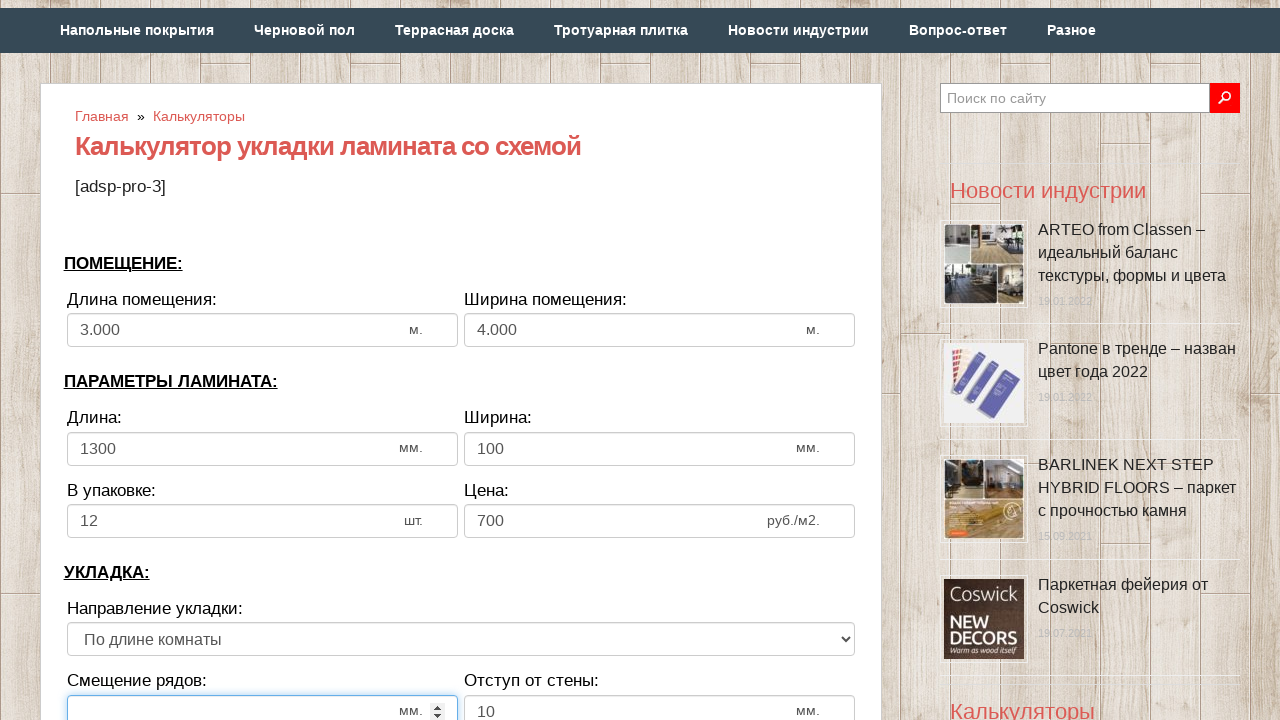

Entered bias/offset: 200 on input[name='calc_bias']
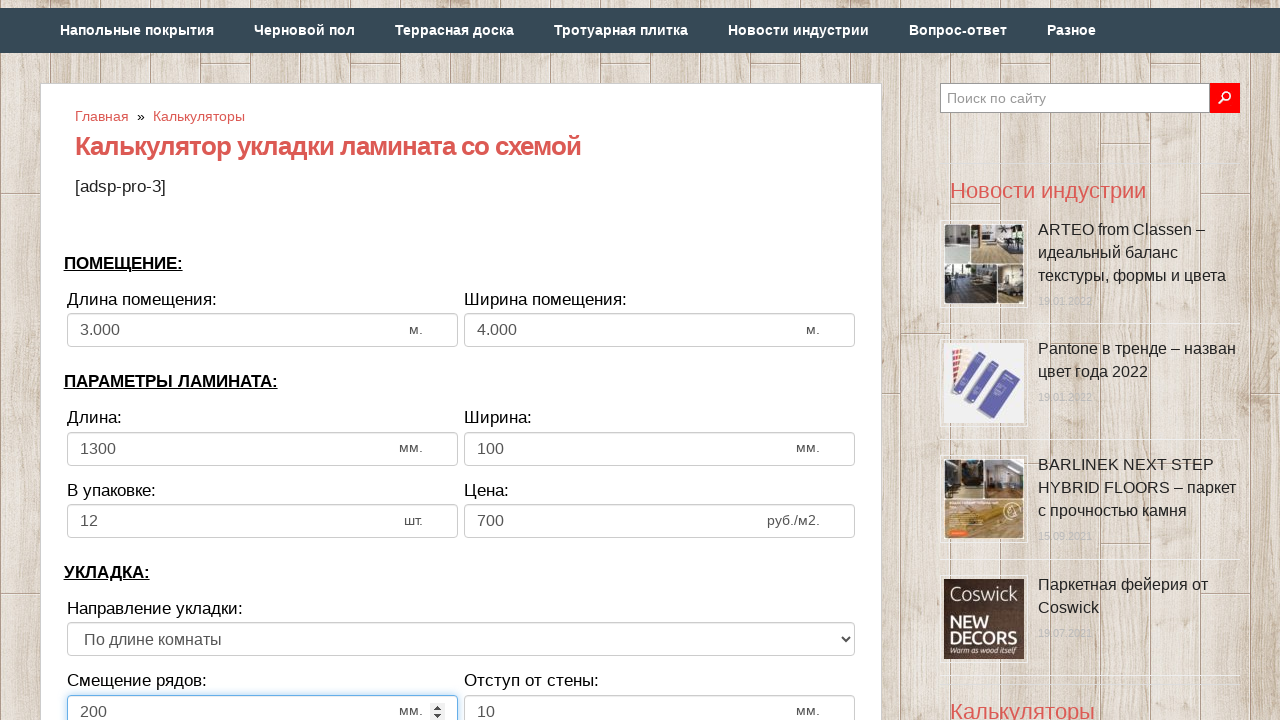

Cleared wall distance field on input[name='calc_walldist']
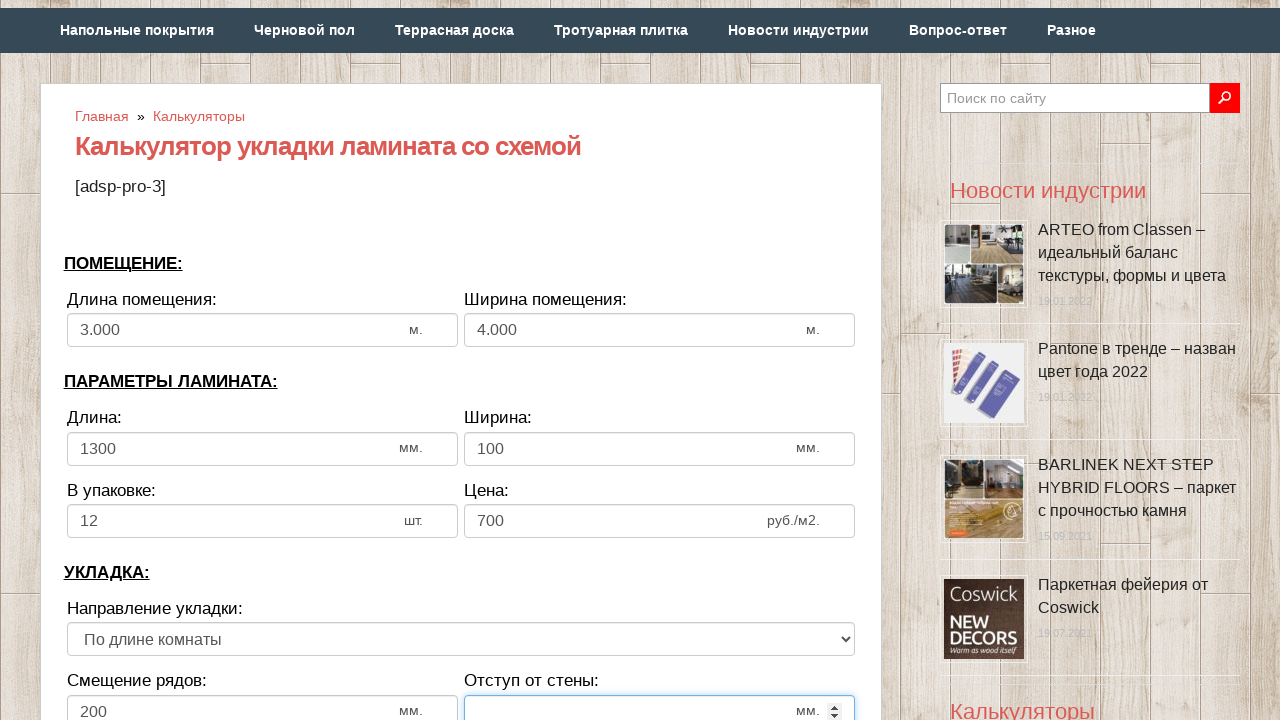

Entered wall distance: 12 on input[name='calc_walldist']
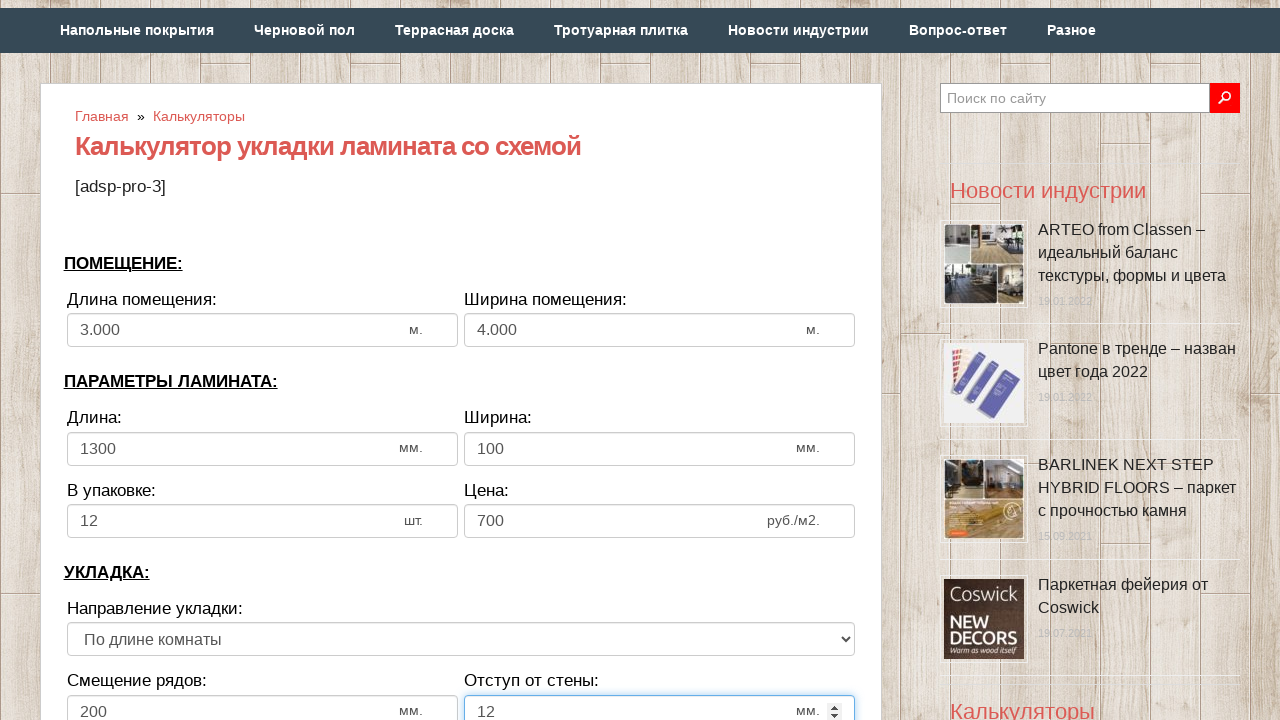

Selected laminate direction (second option) on select[name='calc_direct']
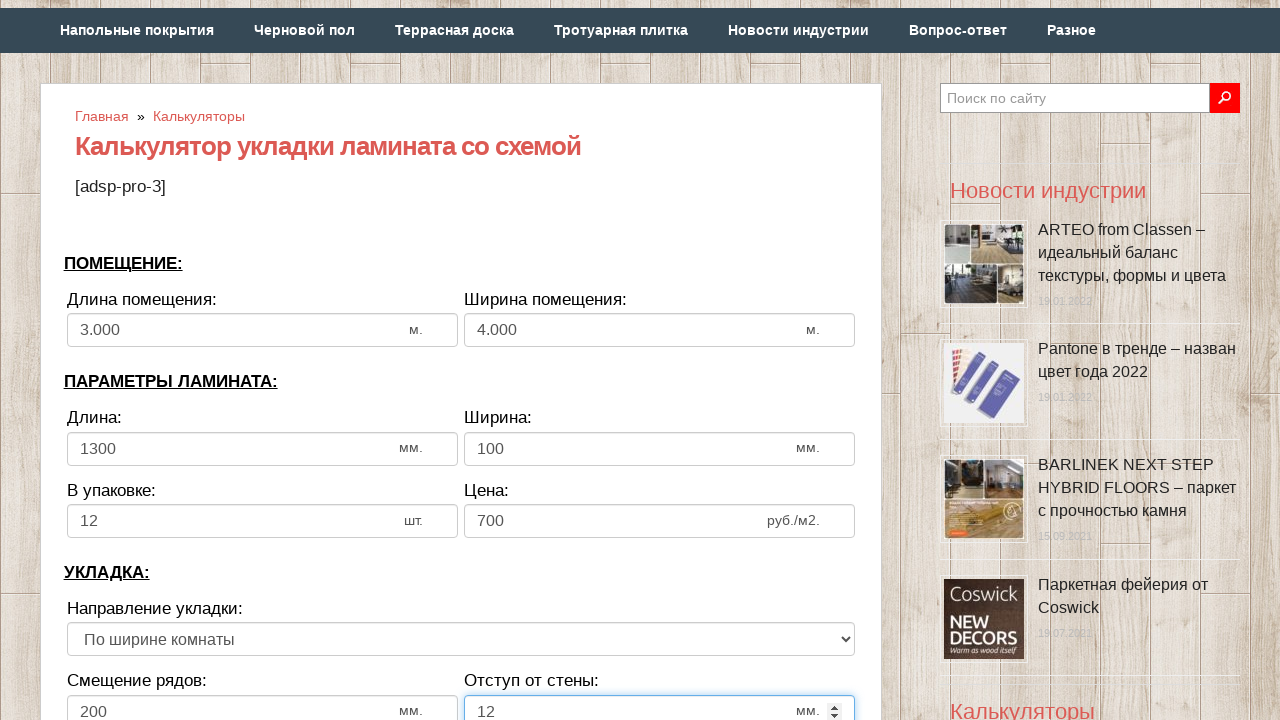

Clicked calculate button to compute laminate requirements at (461, 361) on (//input[@type='button'])[1]
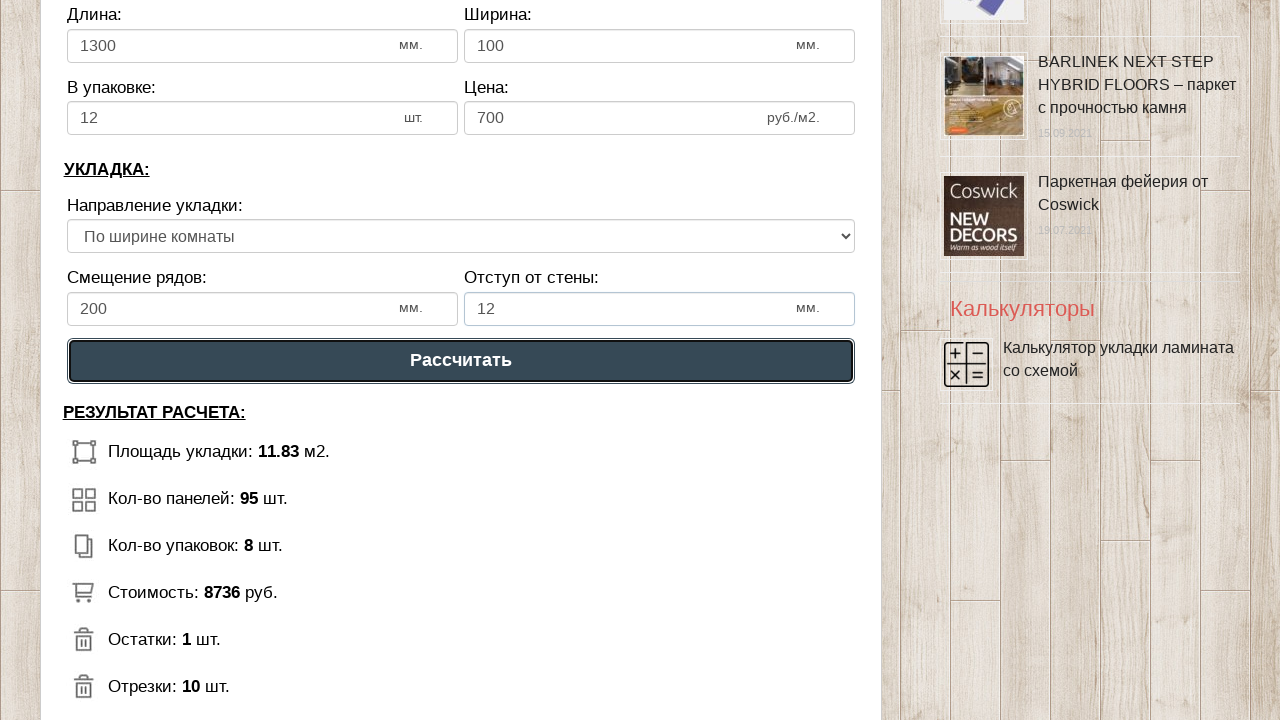

Calculator results loaded and displayed
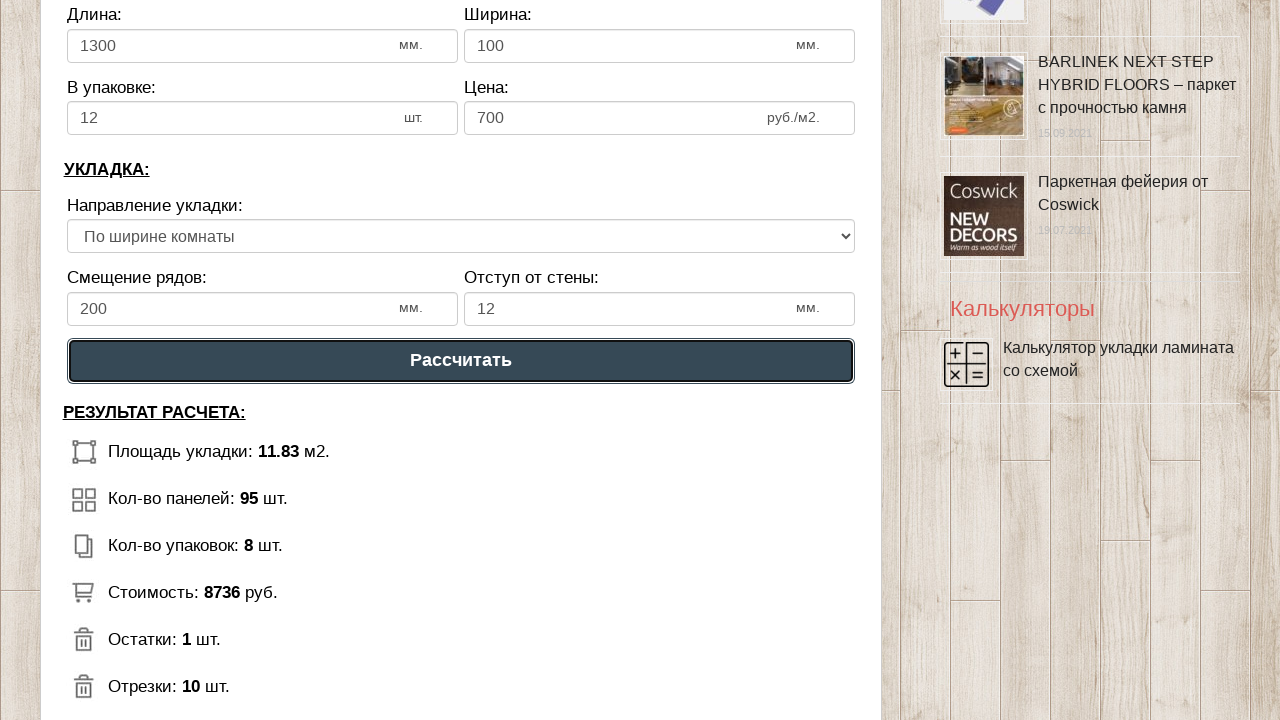

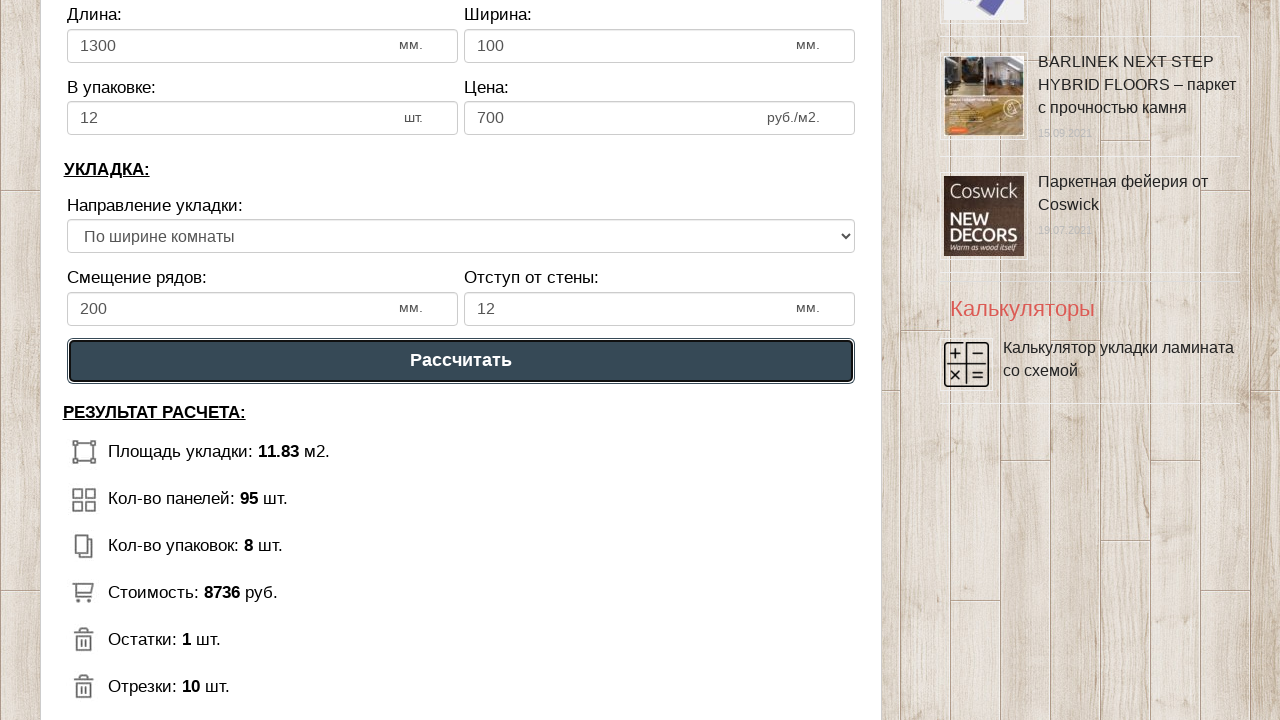